Tests marking all todo items as completed using the toggle-all checkbox.

Starting URL: https://demo.playwright.dev/todomvc

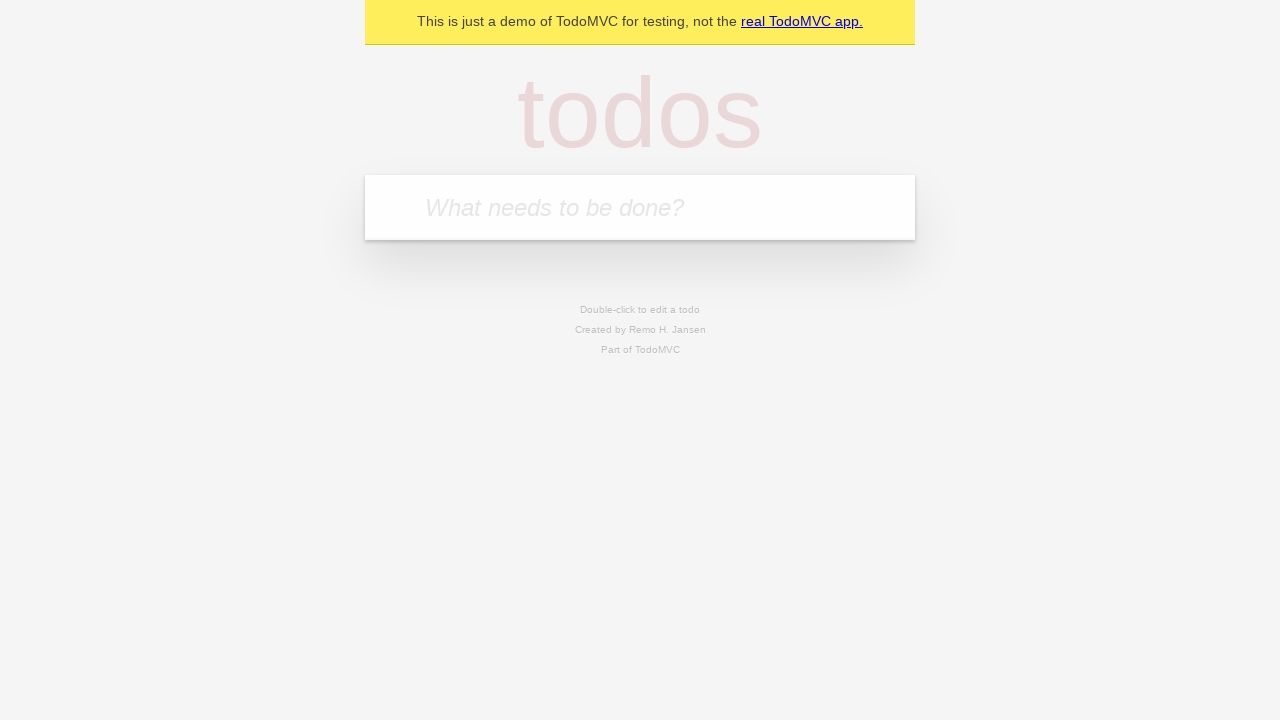

Filled new todo input with 'buy some cheese' on .new-todo
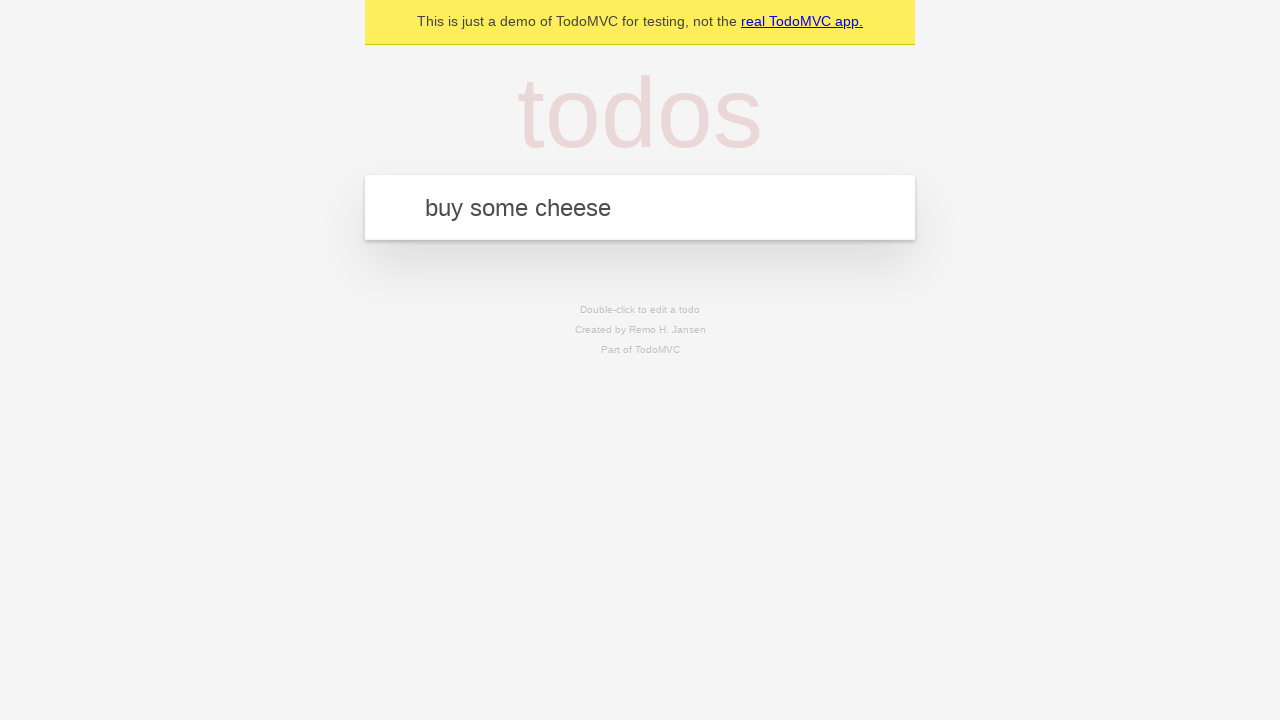

Pressed Enter to create first todo on .new-todo
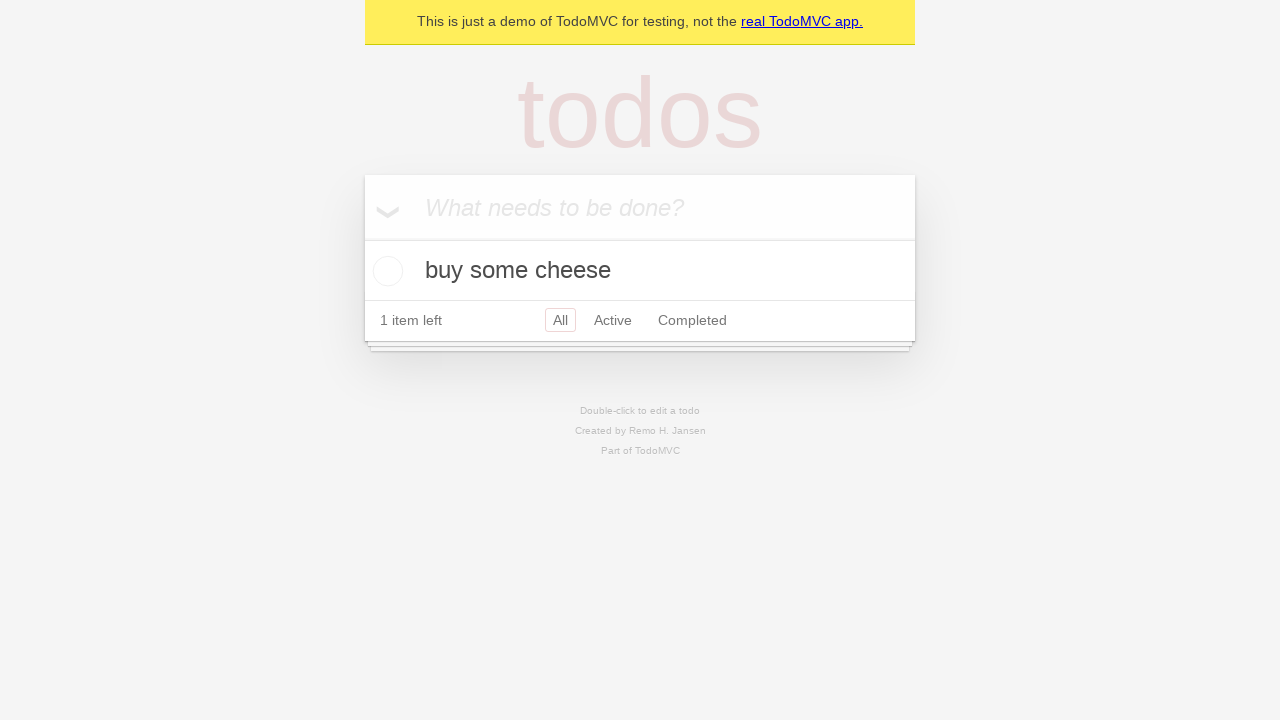

Filled new todo input with 'feed the cat' on .new-todo
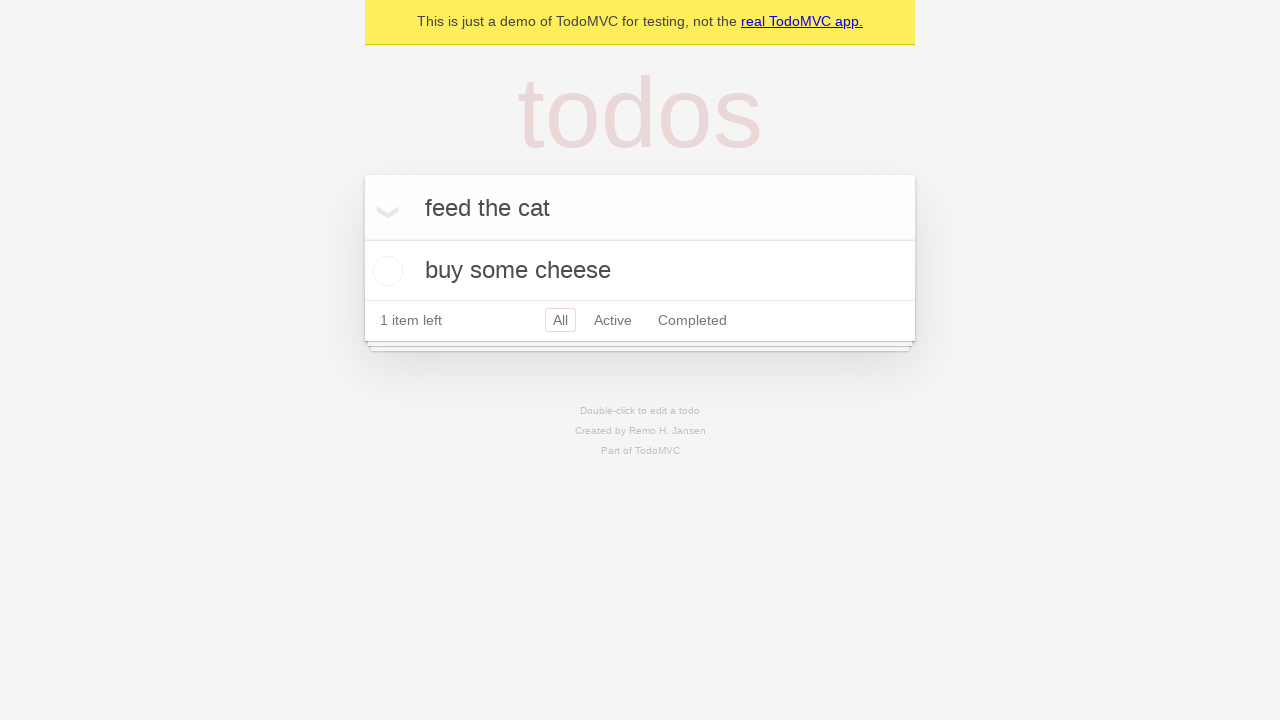

Pressed Enter to create second todo on .new-todo
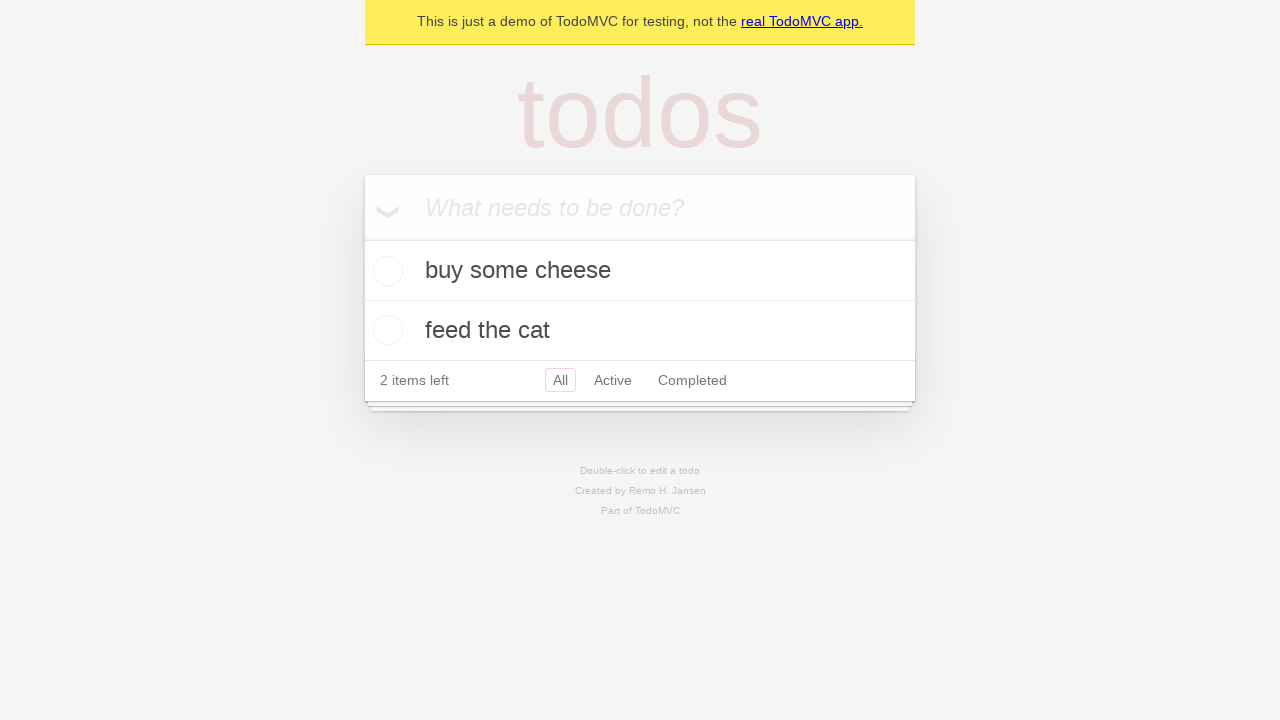

Filled new todo input with 'book a doctors appointment' on .new-todo
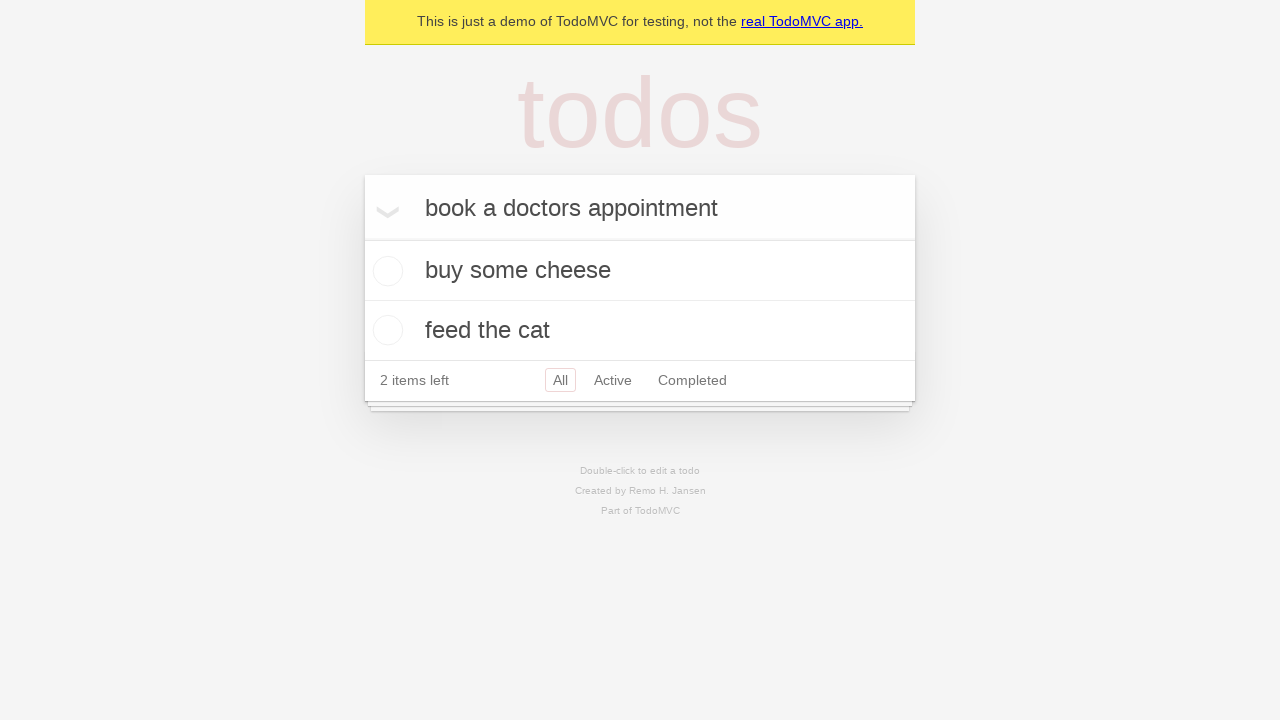

Pressed Enter to create third todo on .new-todo
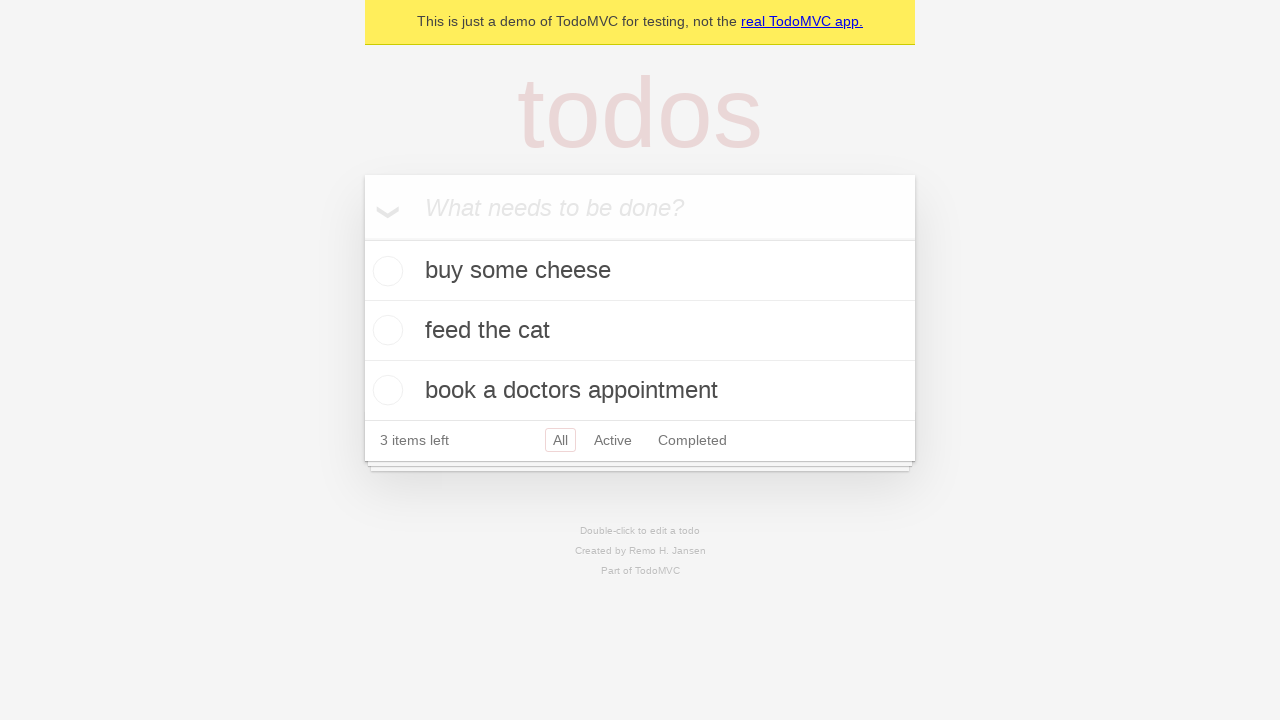

Waited for all 3 todos to be created in the list
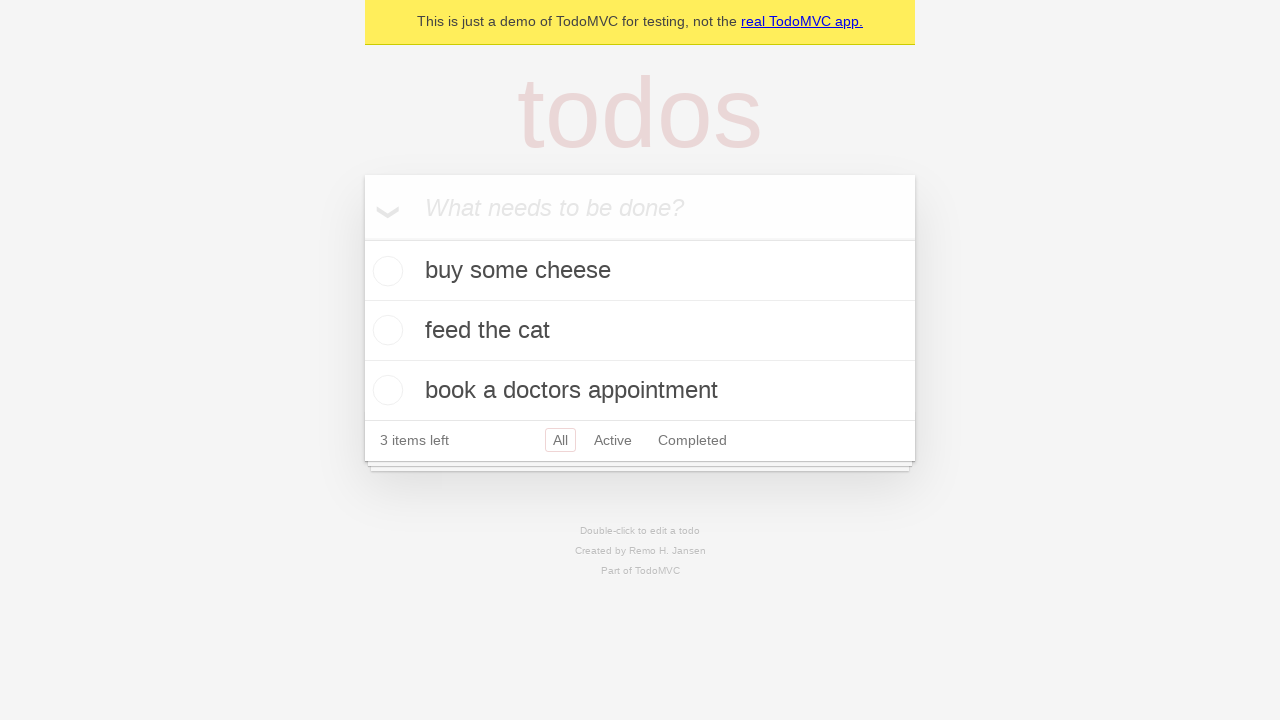

Checked toggle-all checkbox to mark all todos as completed at (362, 238) on .toggle-all
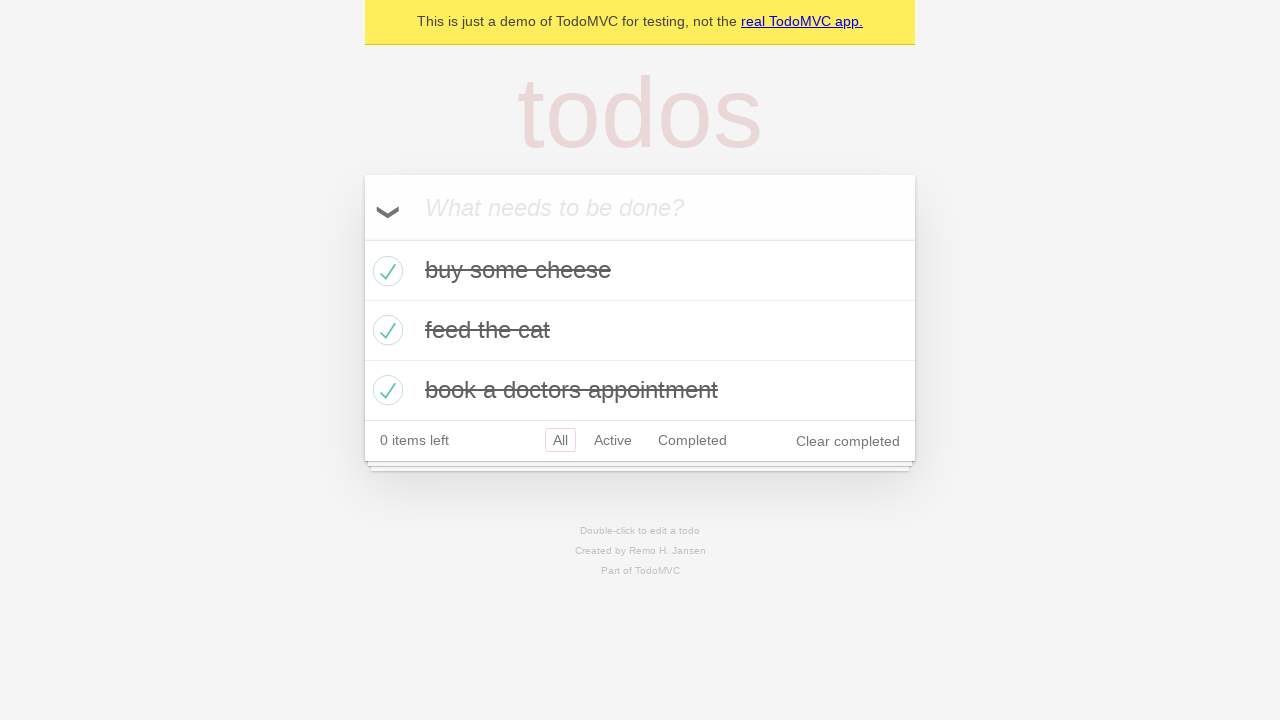

Waited for todos to show completed state
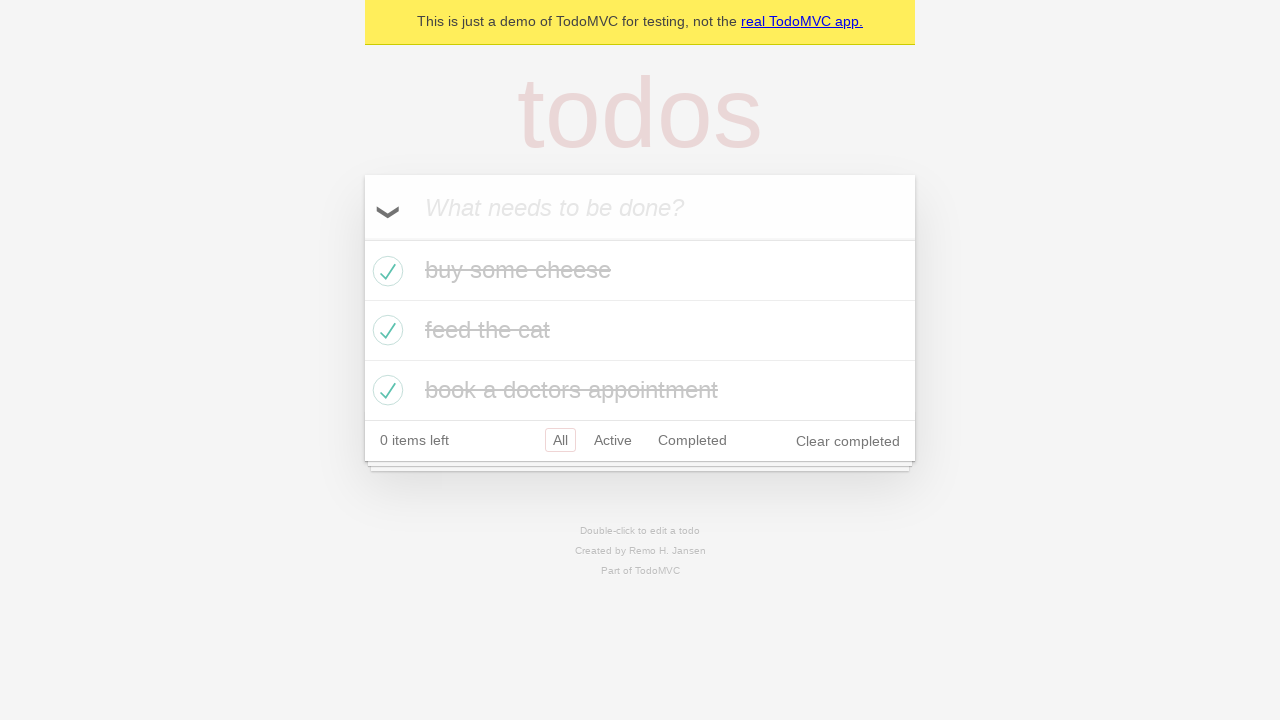

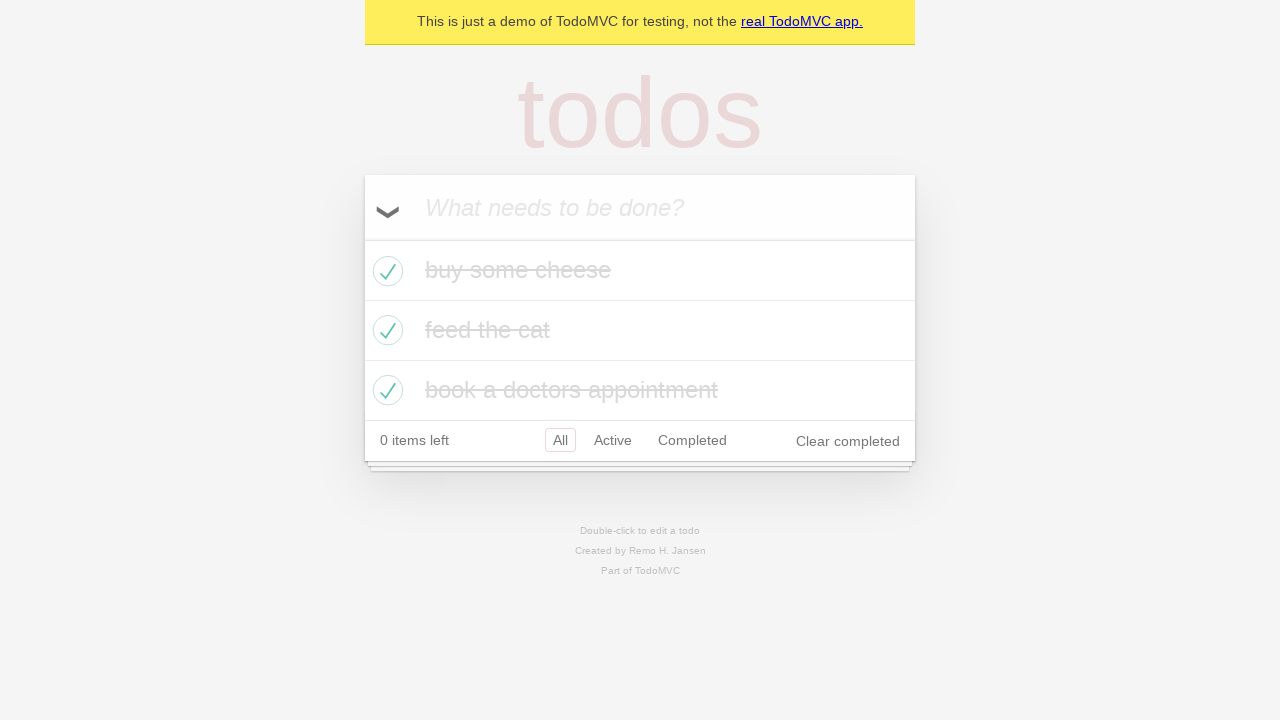